Tests jQuery UI demo site by navigating to the Draggable section, interacting with an element inside an iframe, then navigating to the Droppable section

Starting URL: http://jqueryui.com

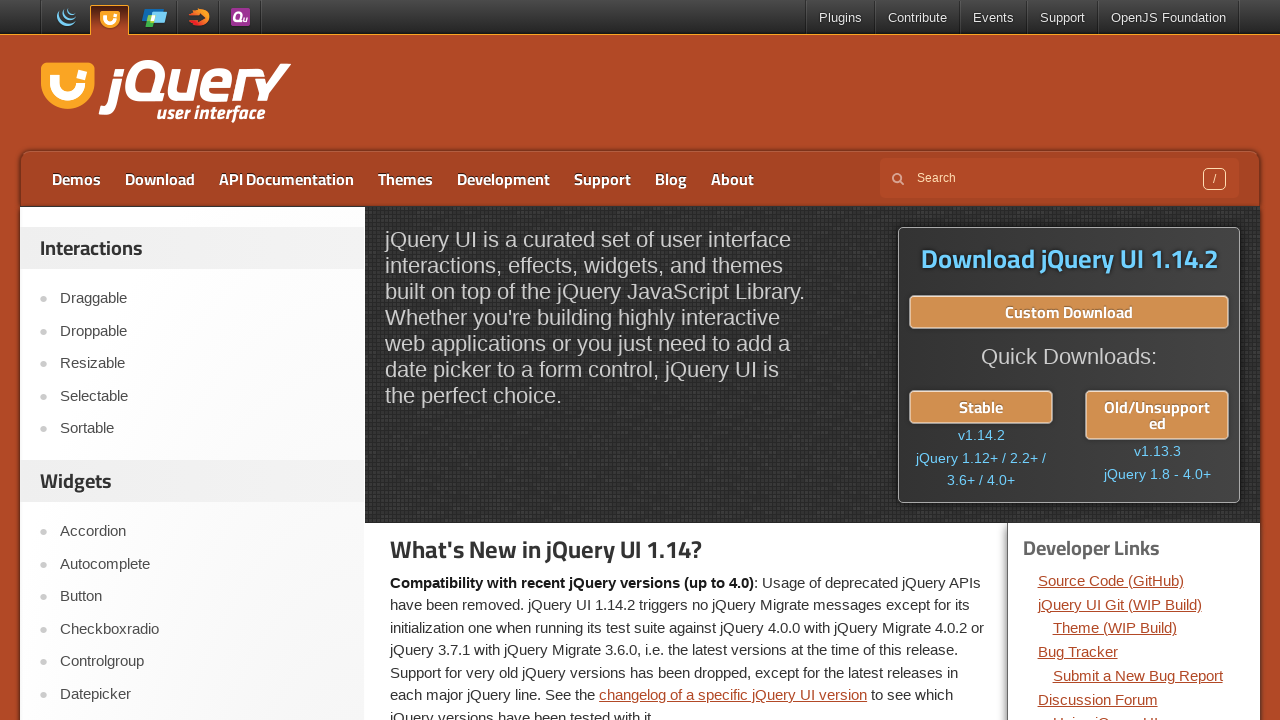

Clicked on Draggable link in jQuery UI demo site at (202, 299) on text=Draggable
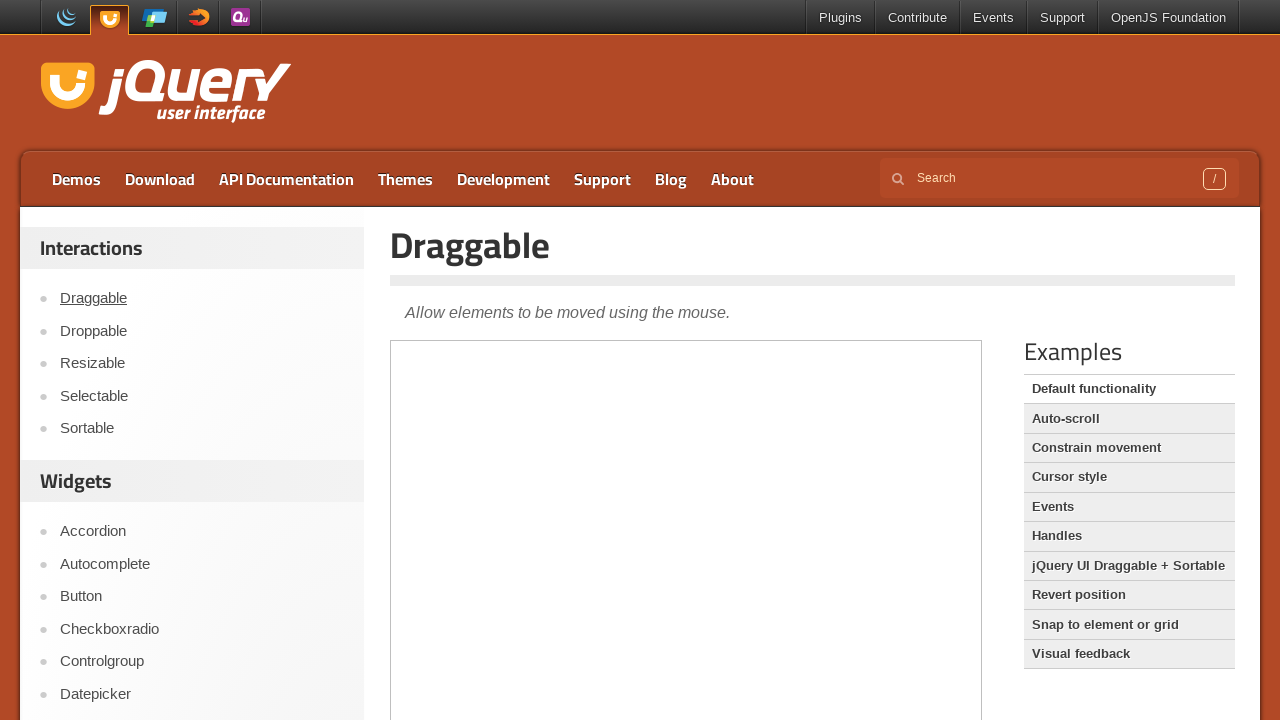

Located demo-frame iframe
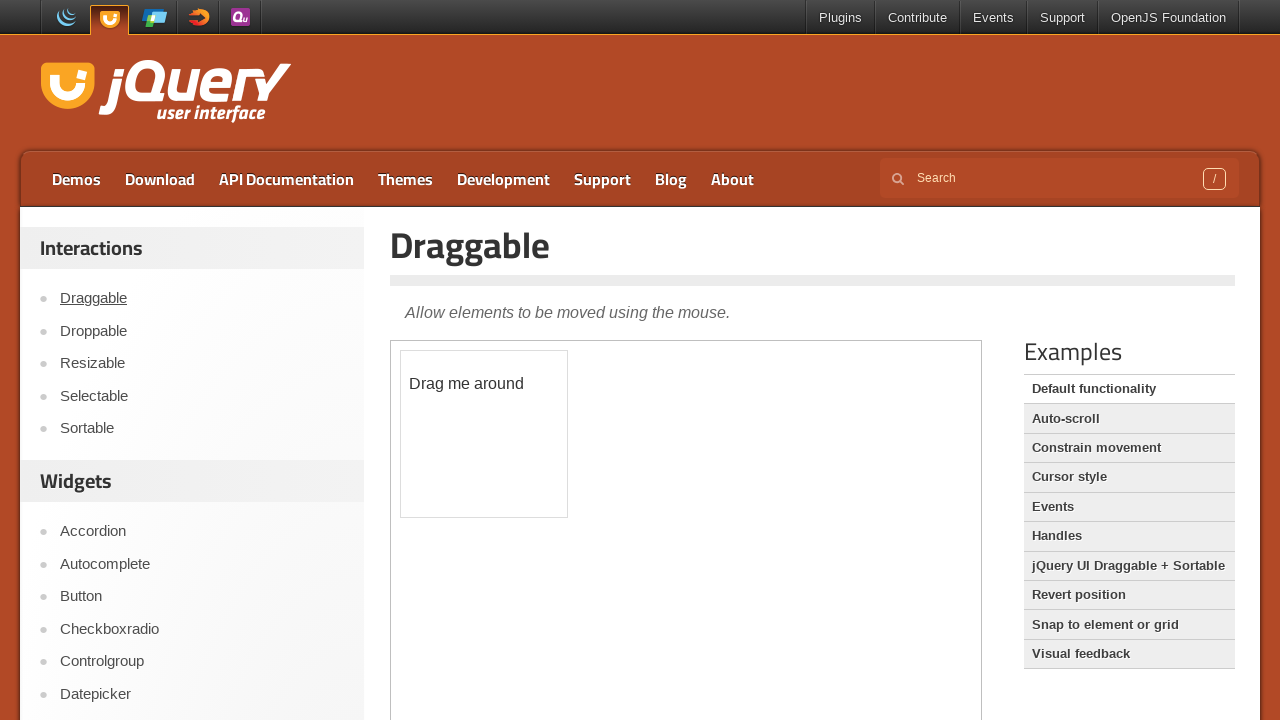

Retrieved text content from draggable element: '
	Drag me around
'
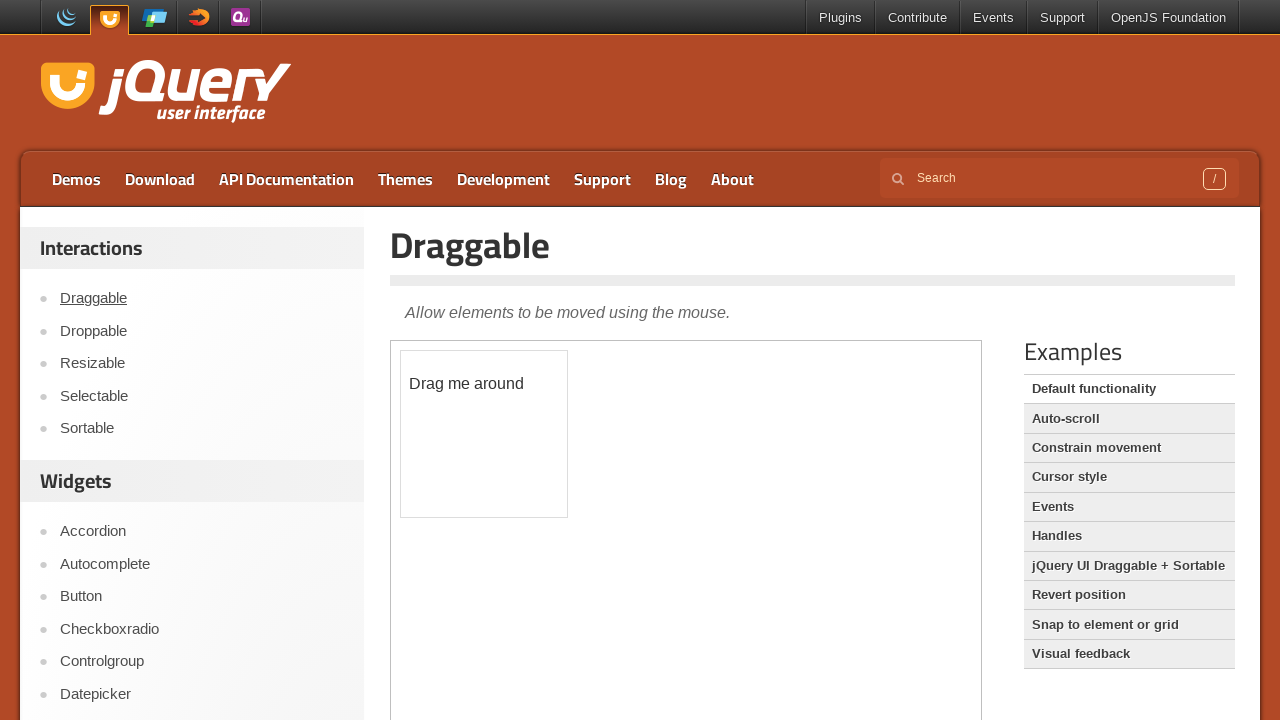

Printed draggable element content to console
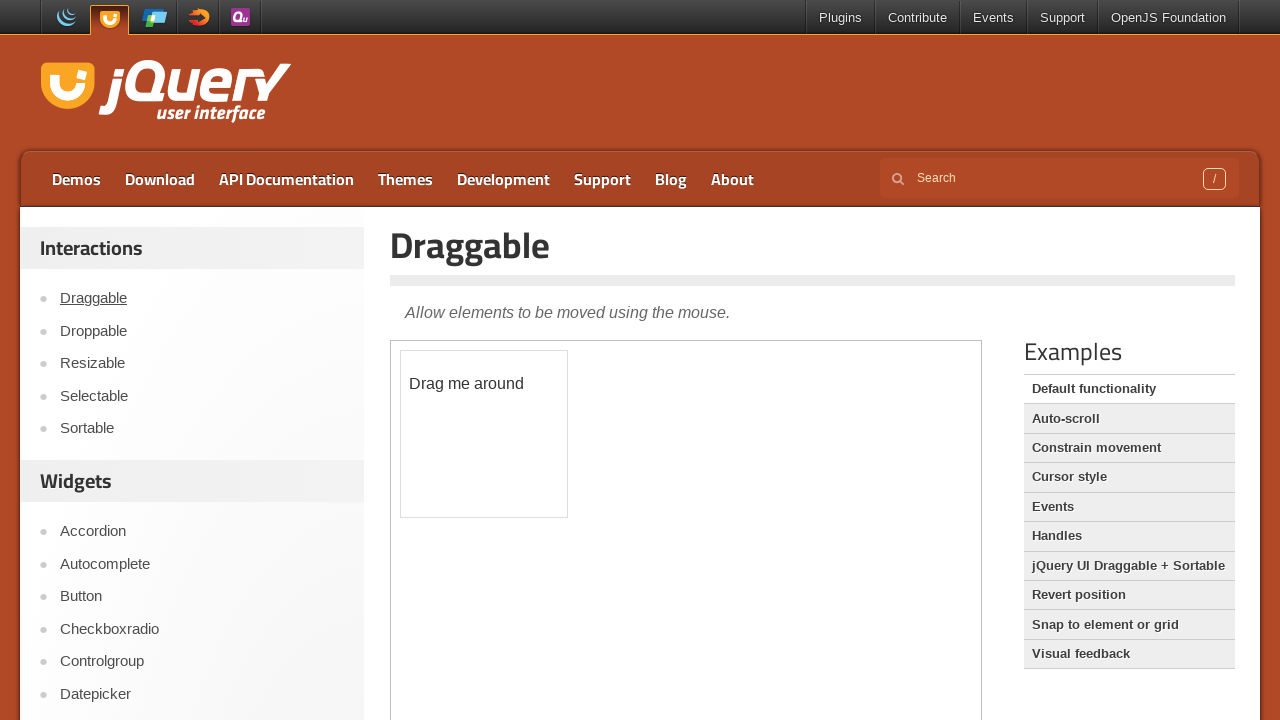

Clicked on Droppable link in jQuery UI demo site at (202, 331) on text=Droppable
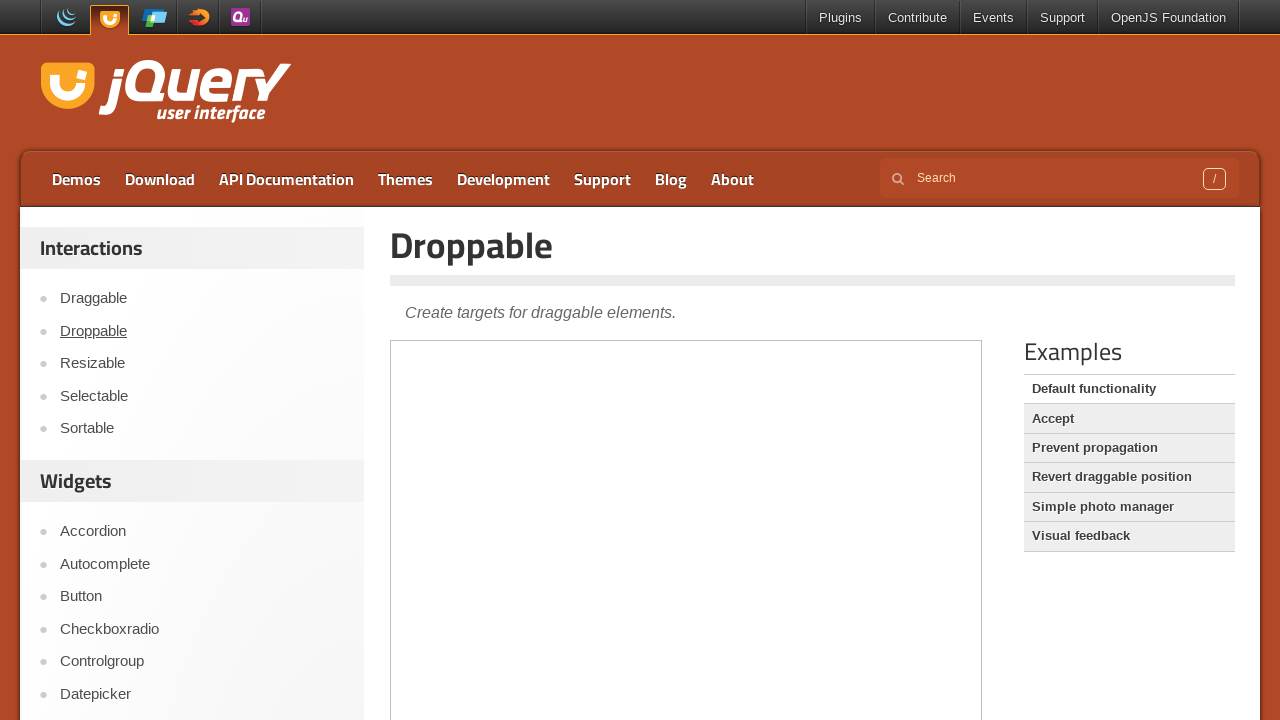

Printed success message for droppable navigation
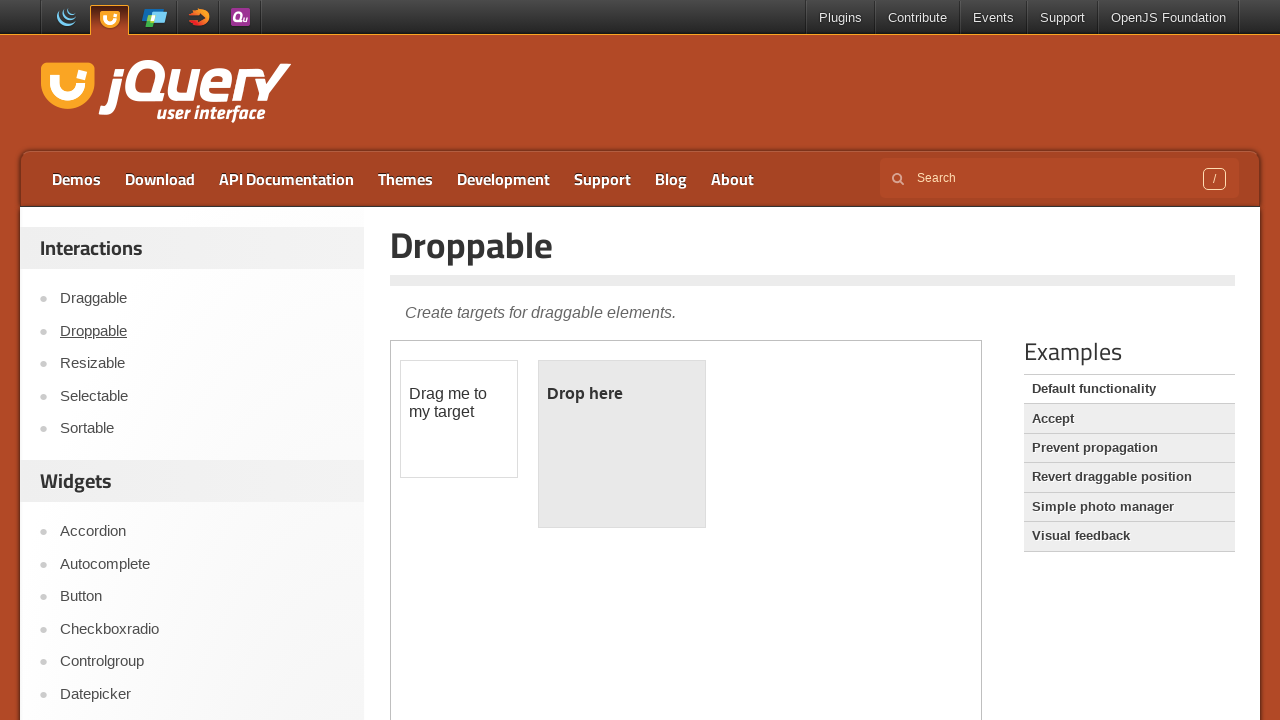

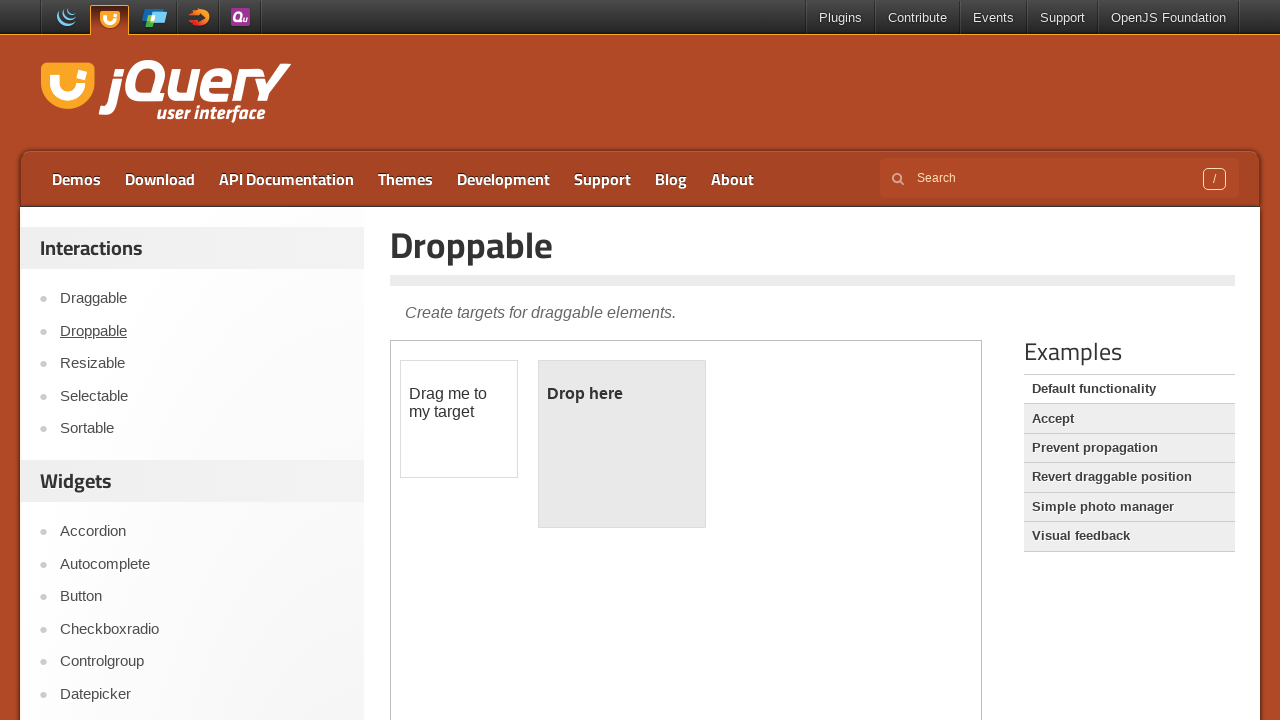